Tests drag and drop functionality by dragging an element from one location and dropping it onto another element

Starting URL: https://selenium08.blogspot.com/2020/01/drag-drop.html

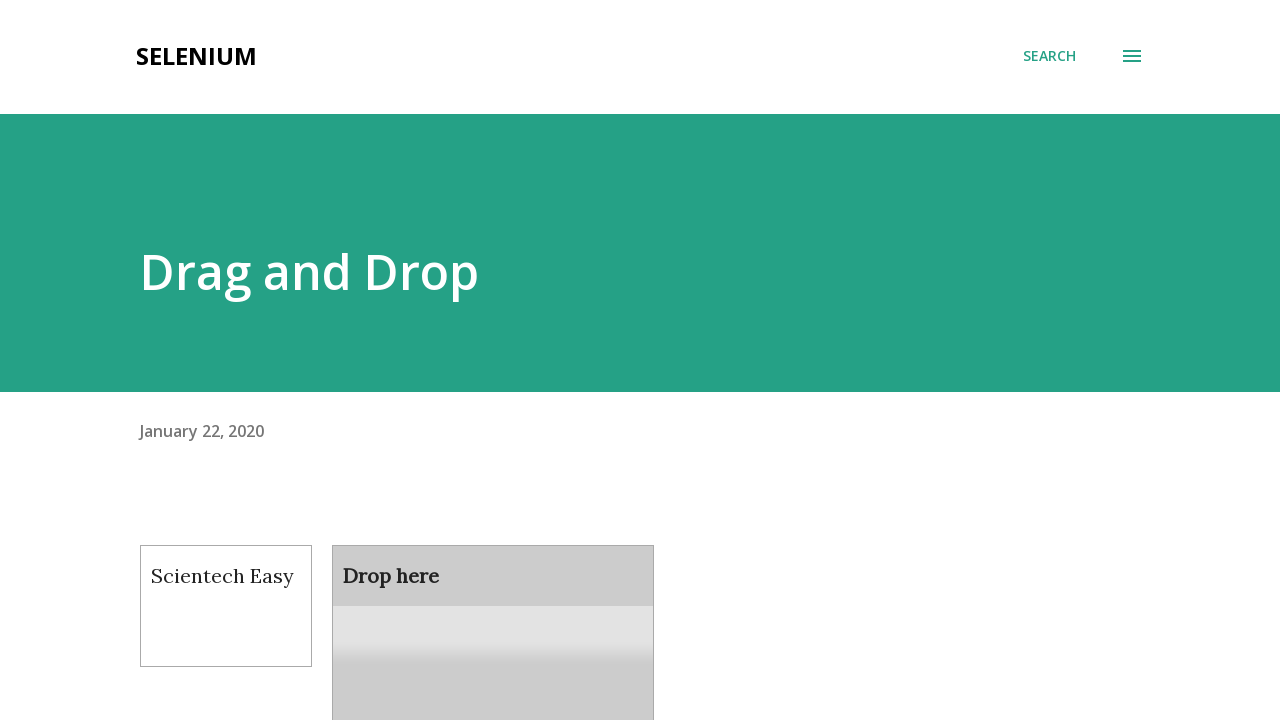

Located draggable element with id 'draggable'
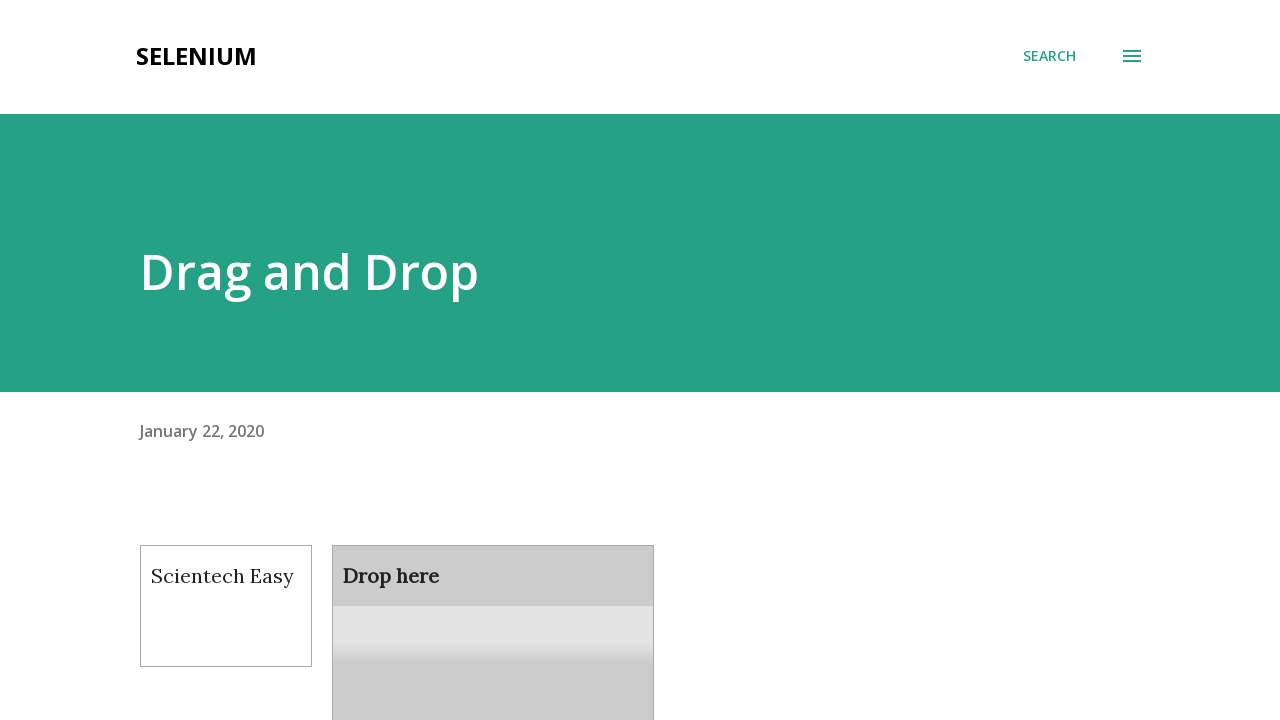

Located droppable element with id 'droppable'
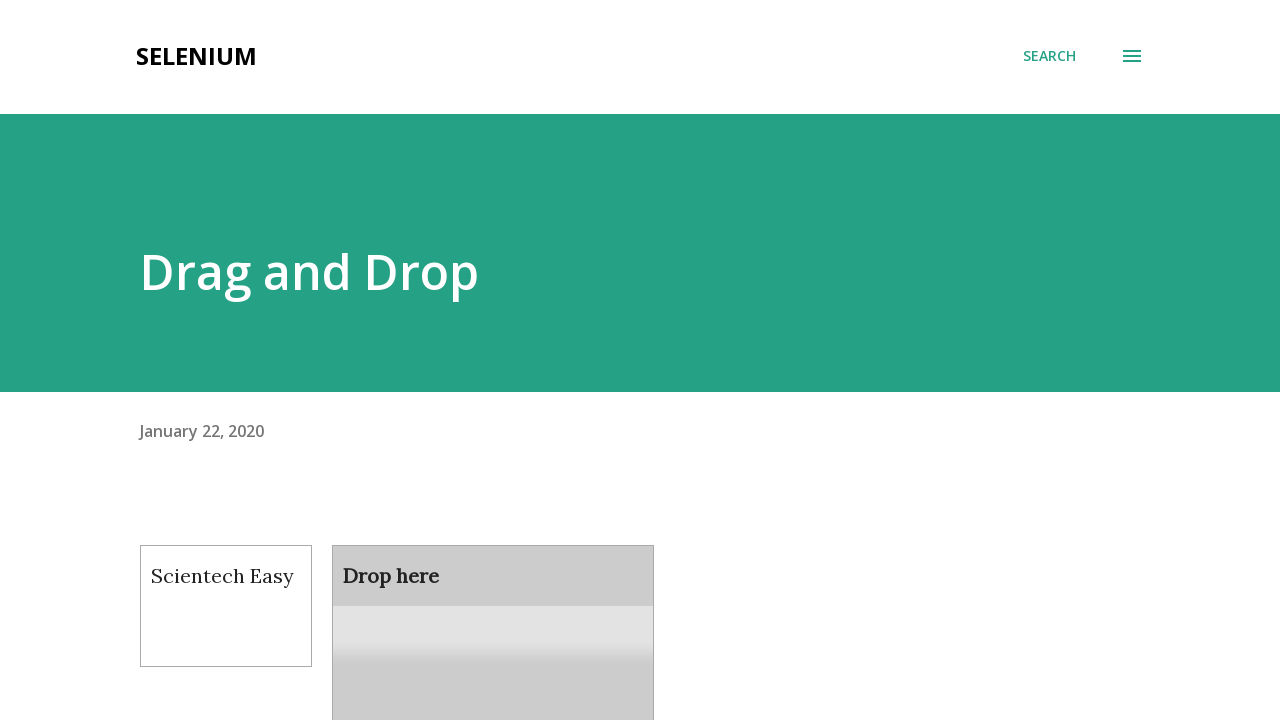

Dragged element from draggable location and dropped it onto droppable element at (493, 609)
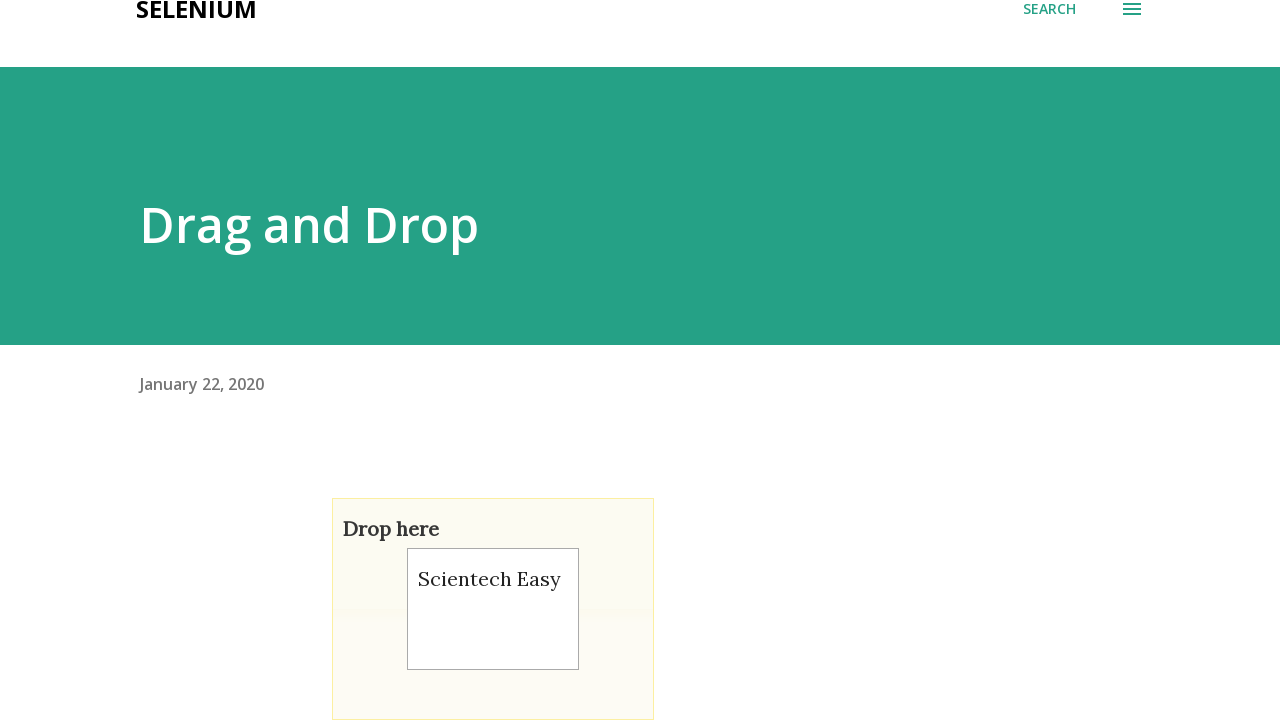

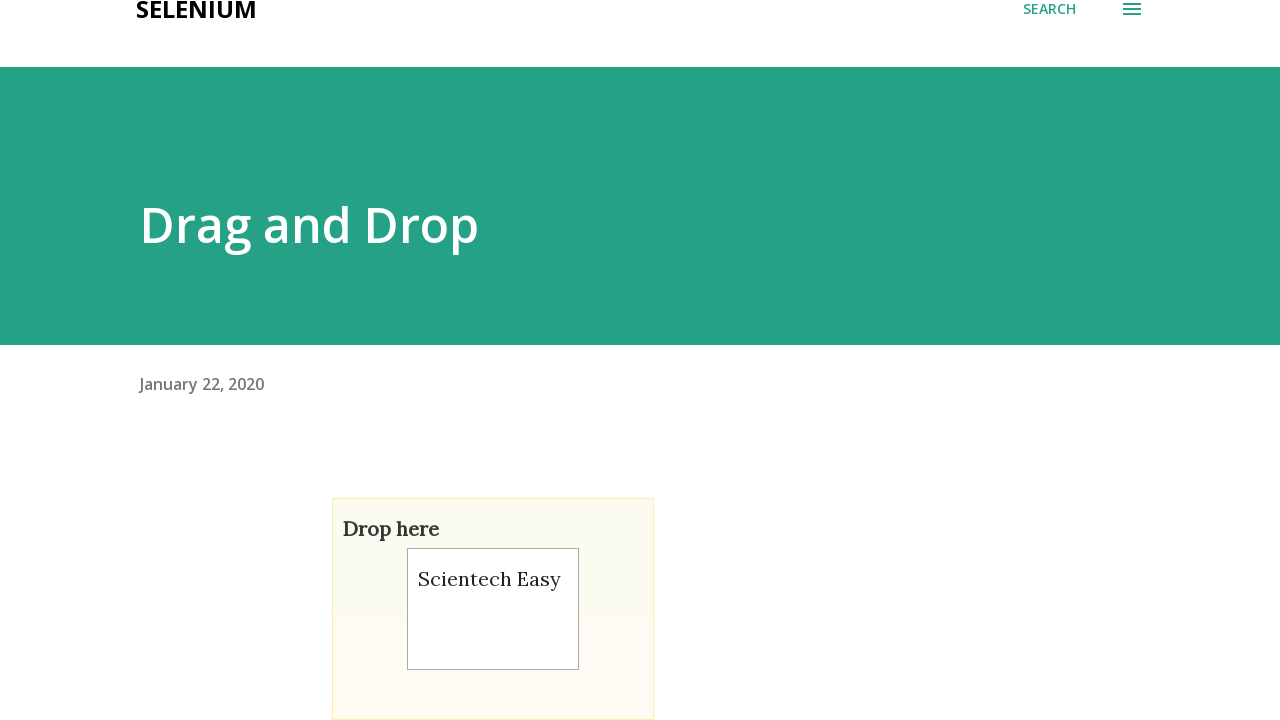